Tests the percent calculator by entering a value (10) into the first input field of the percent calculator and verifying the input is accepted

Starting URL: http://www.calculator.net/percent-calculator.html

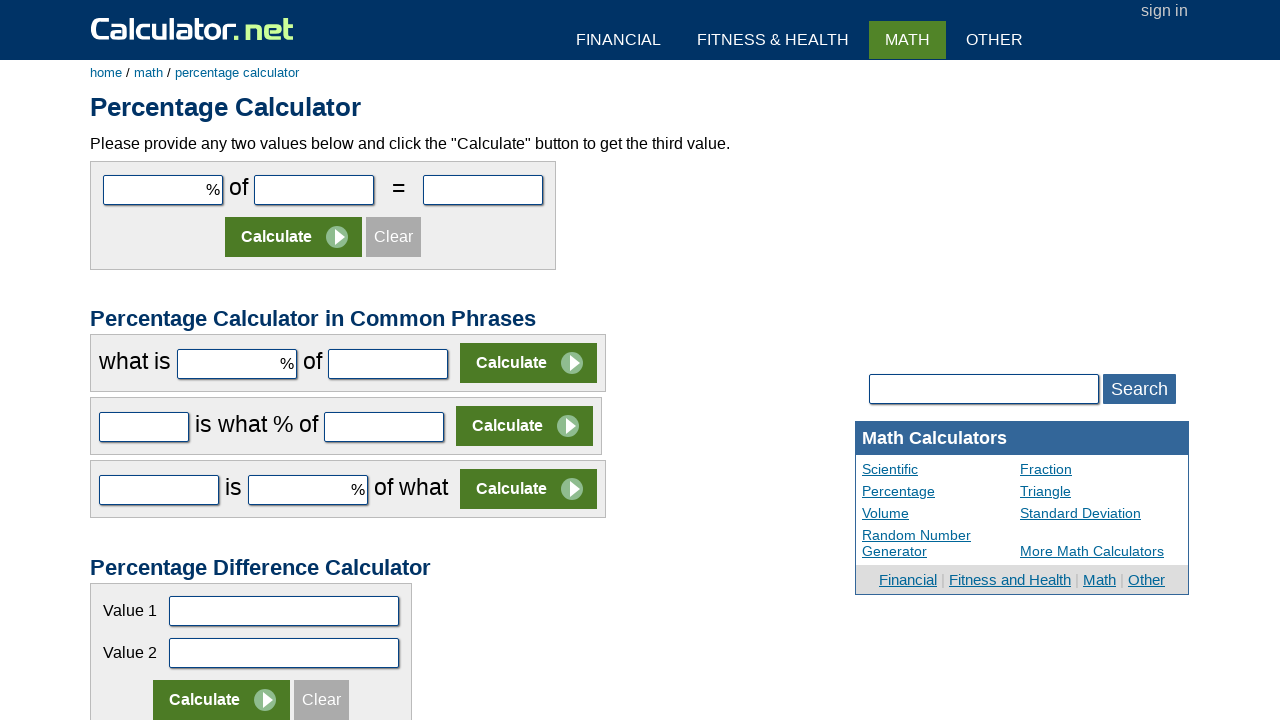

Filled first percent calculator input field with value '10' on input[name='cpar1']
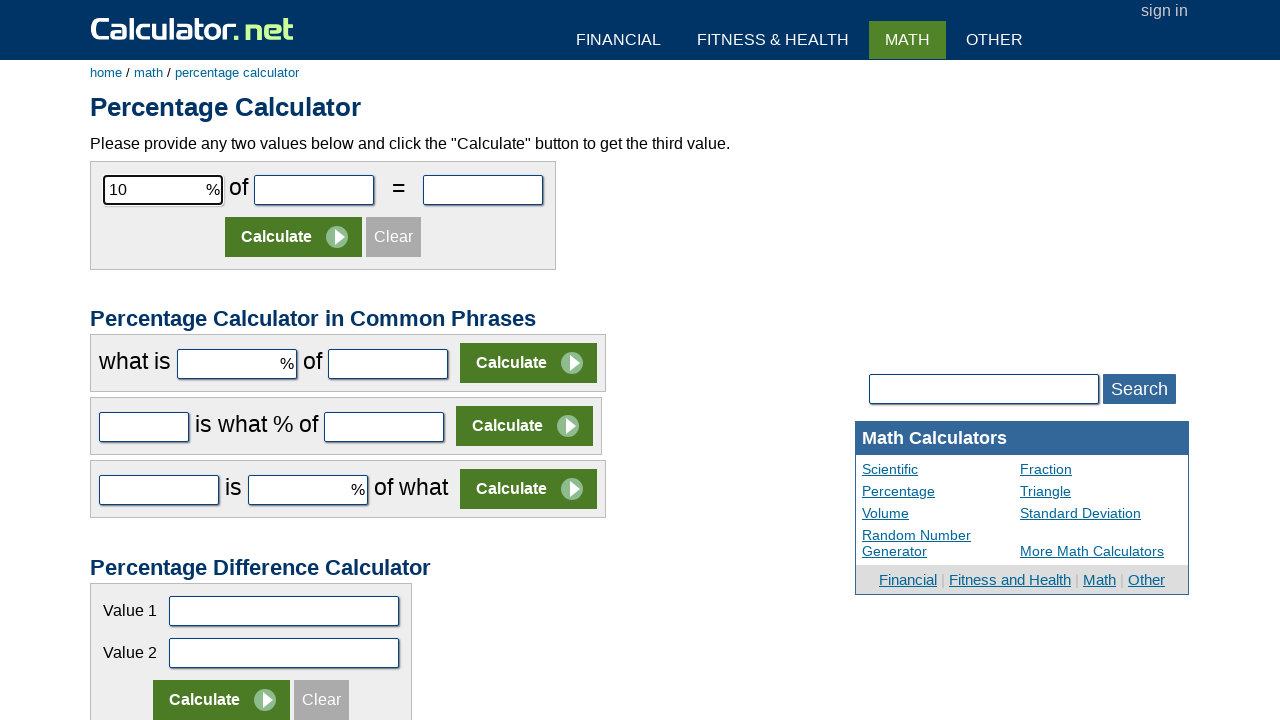

Verified that the first input field contains the value '10'
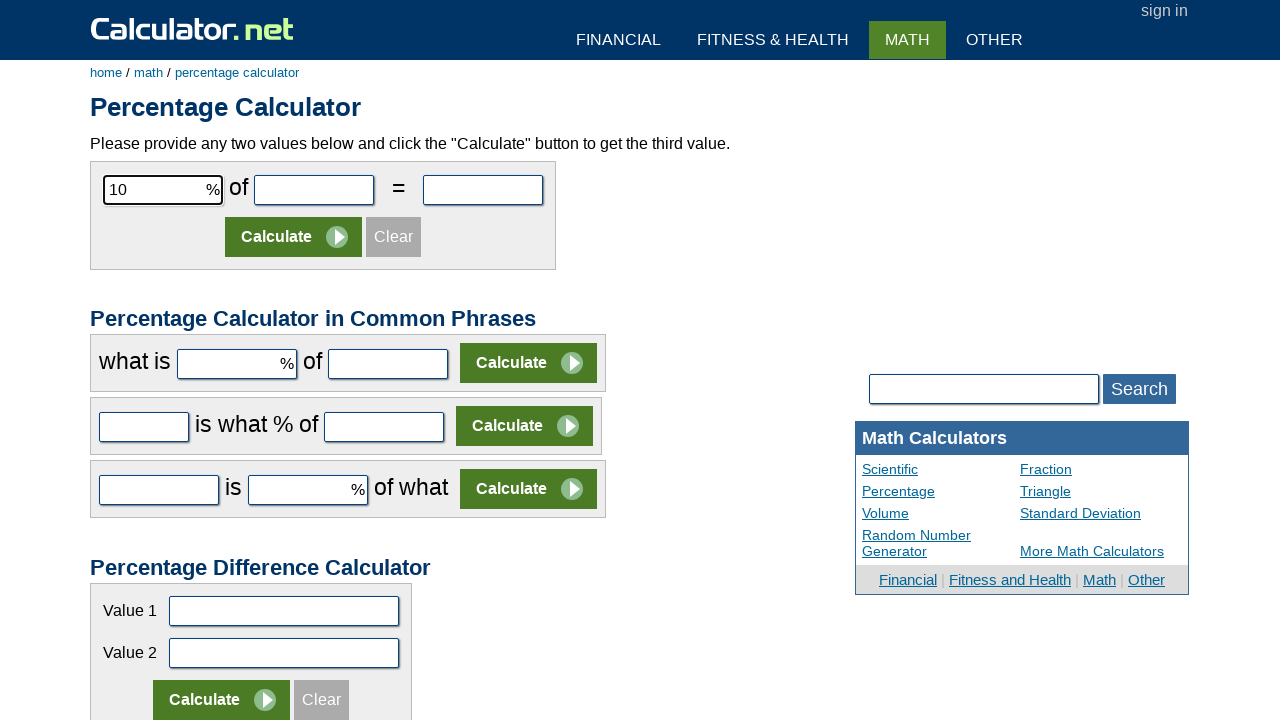

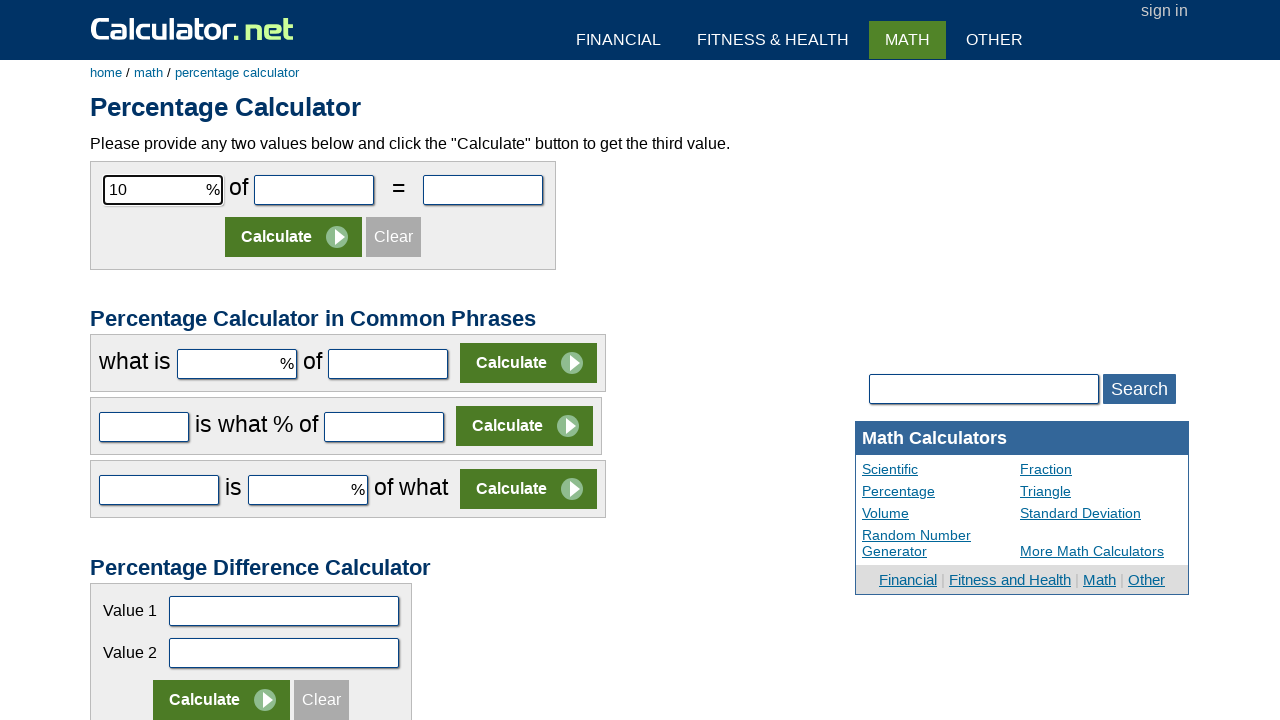